Tests CSS selector with partial attribute matching to fill Last Name field

Starting URL: https://www.phptravels.net/signup

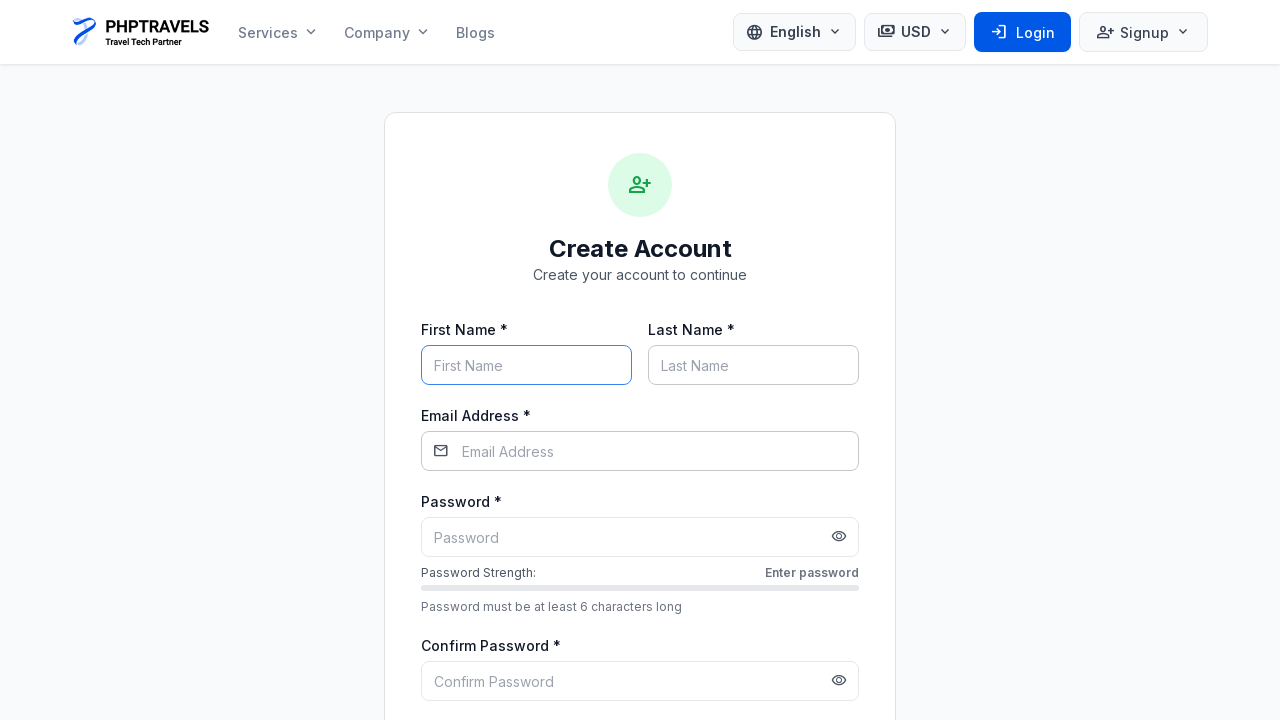

Filled Last Name field with 'QAtesting' using partial placeholder attribute selector on input[placeholder*="Last"]
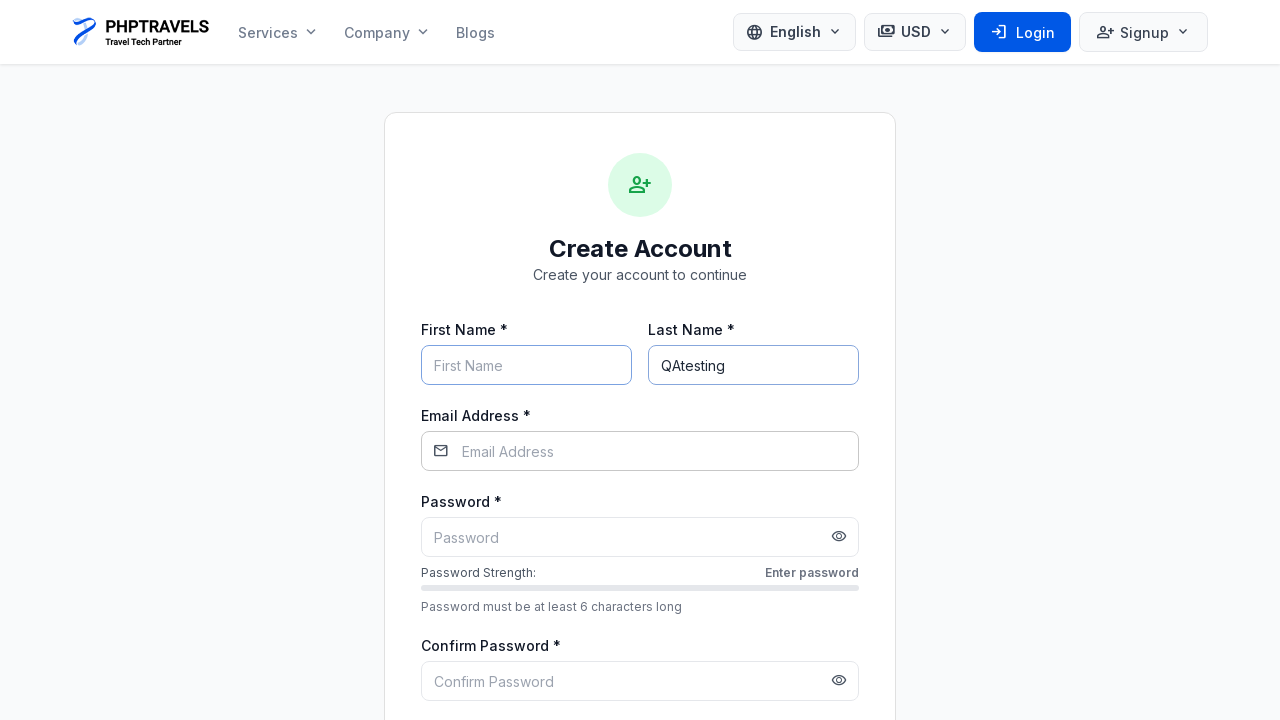

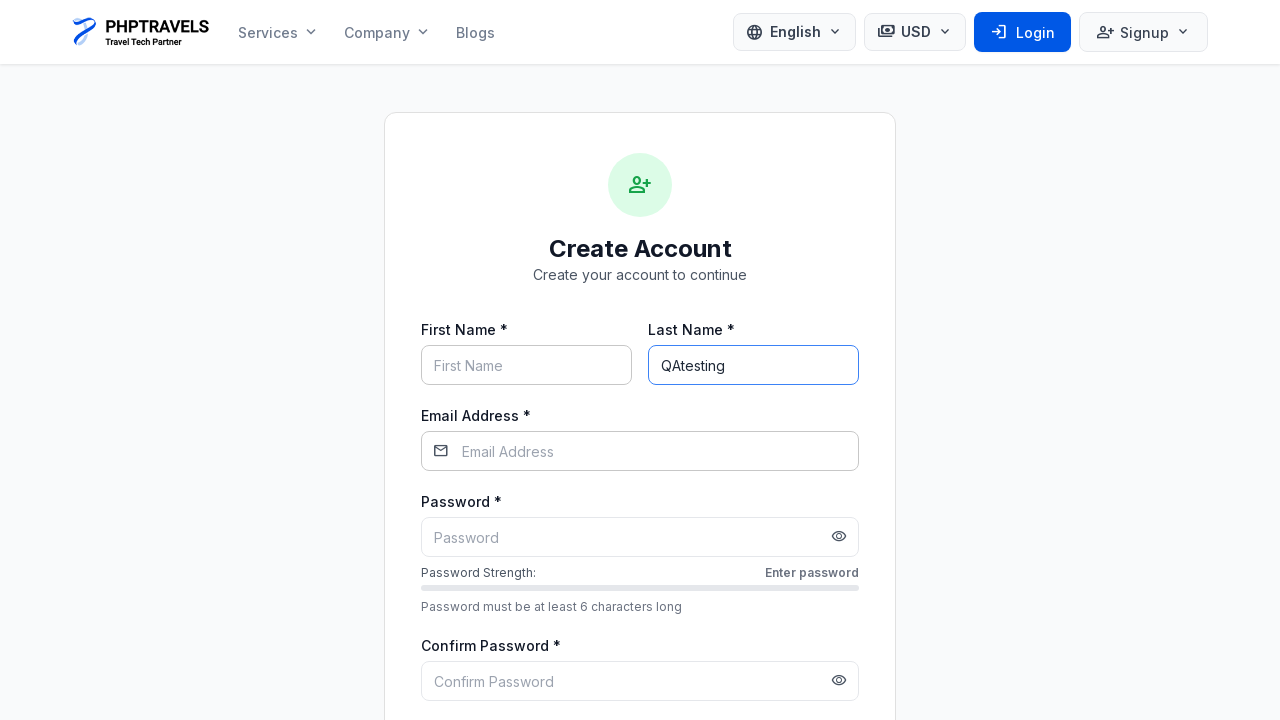